Tests a simple JavaScript alert by clicking a button and verifying the alert message appears

Starting URL: https://demoqa.com/alerts

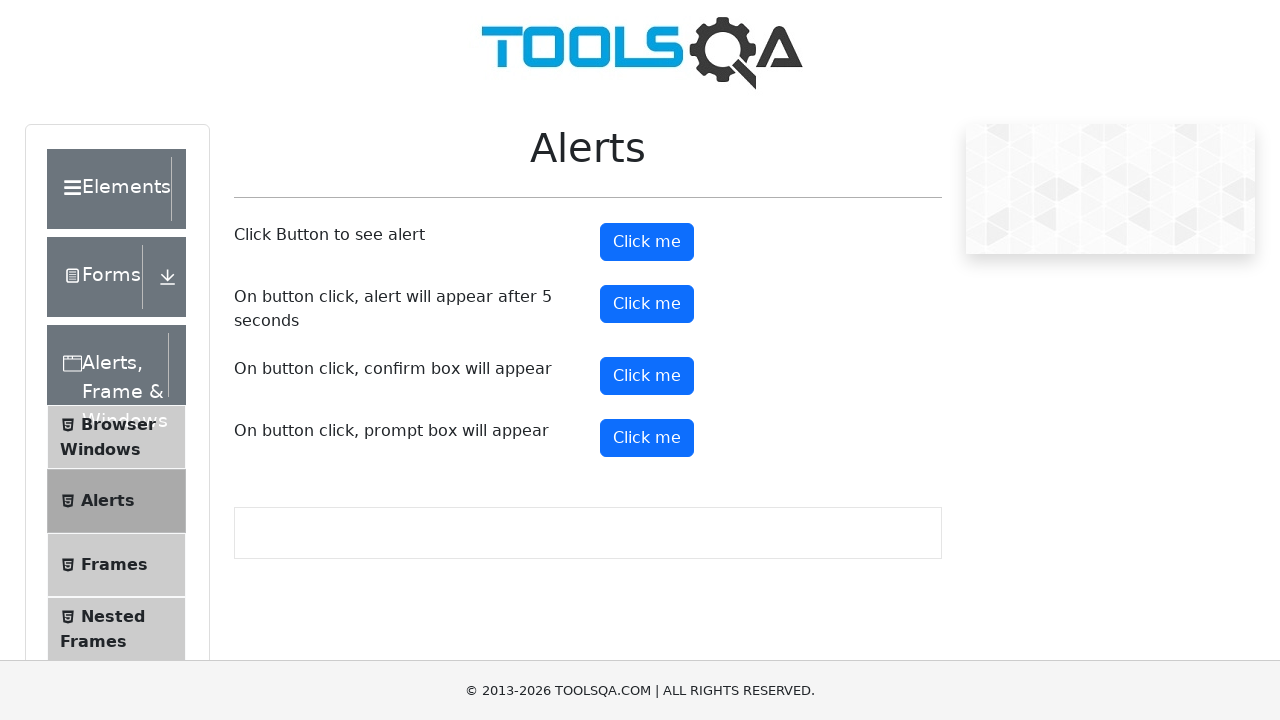

Clicked the alert button to trigger JavaScript alert at (647, 242) on #alertButton
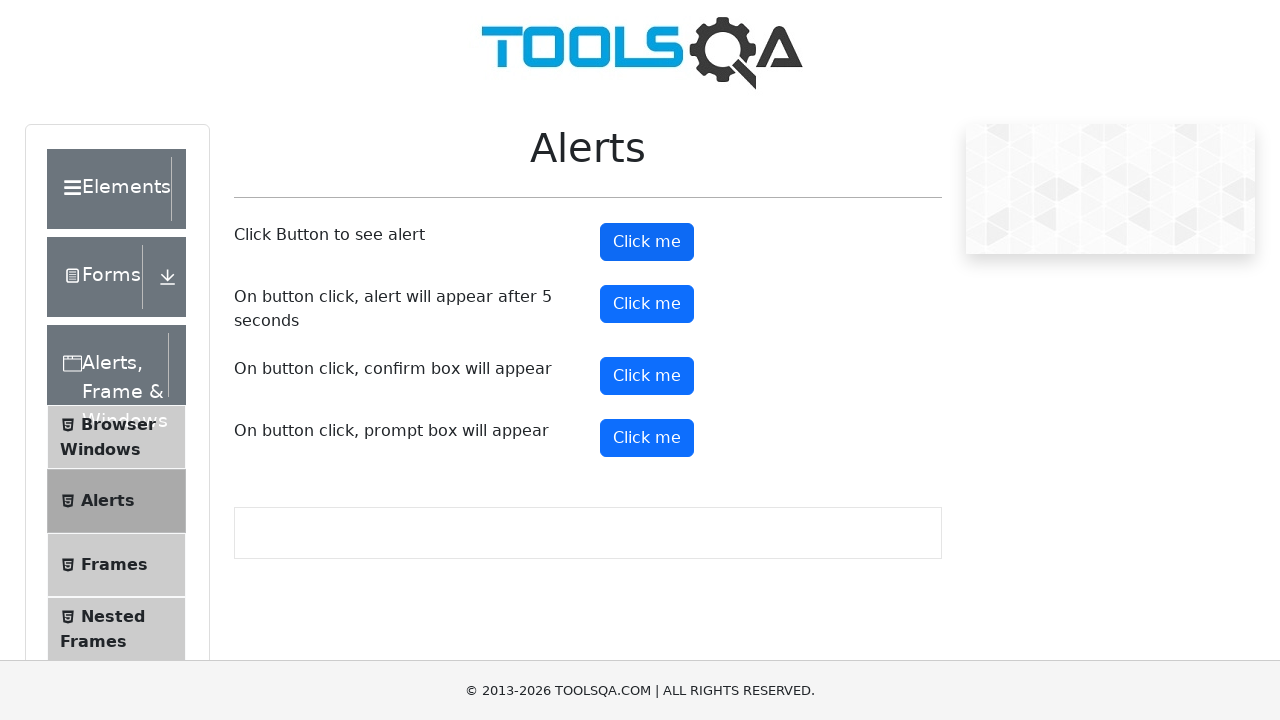

Set up dialog handler to accept alerts
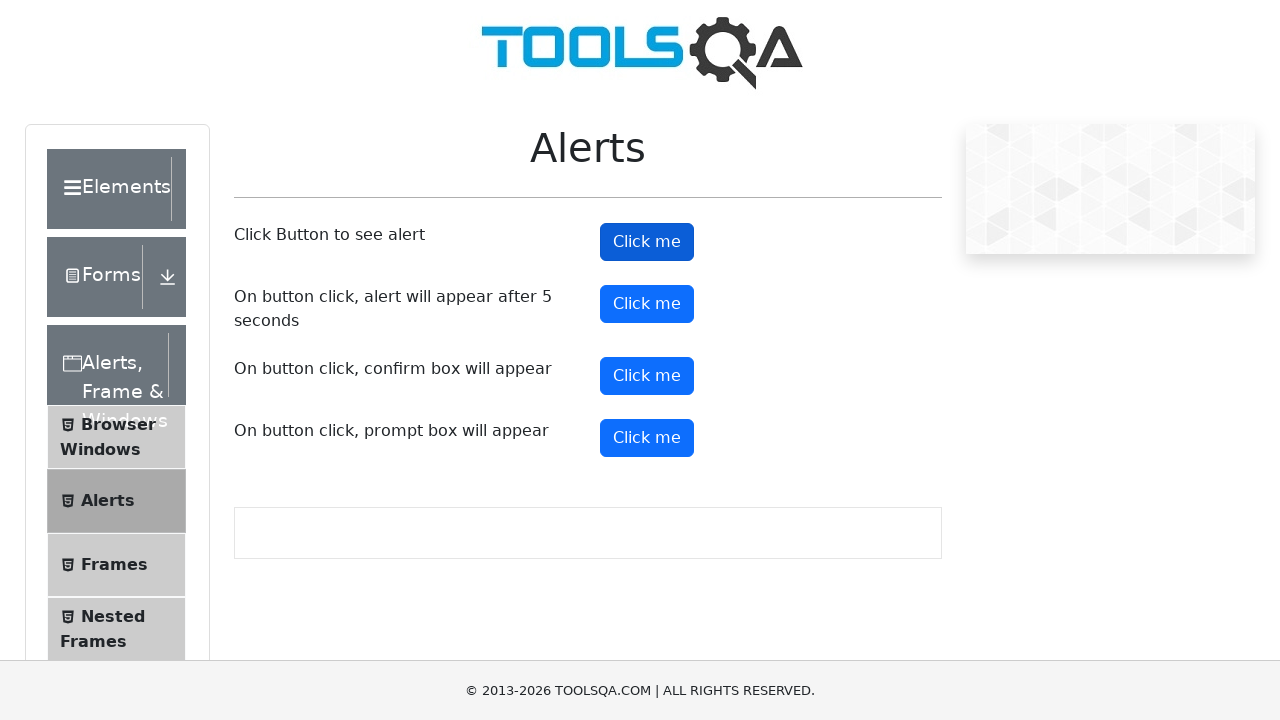

Clicked the alert button again to trigger and handle the alert at (647, 242) on #alertButton
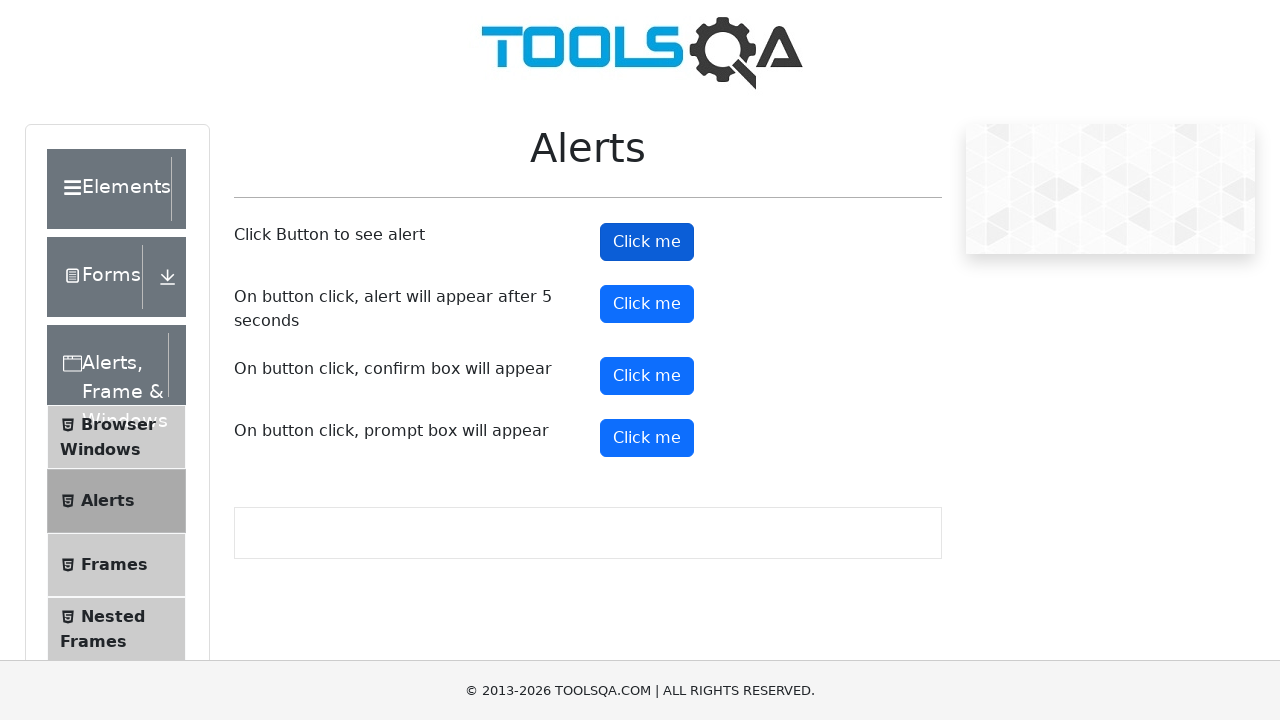

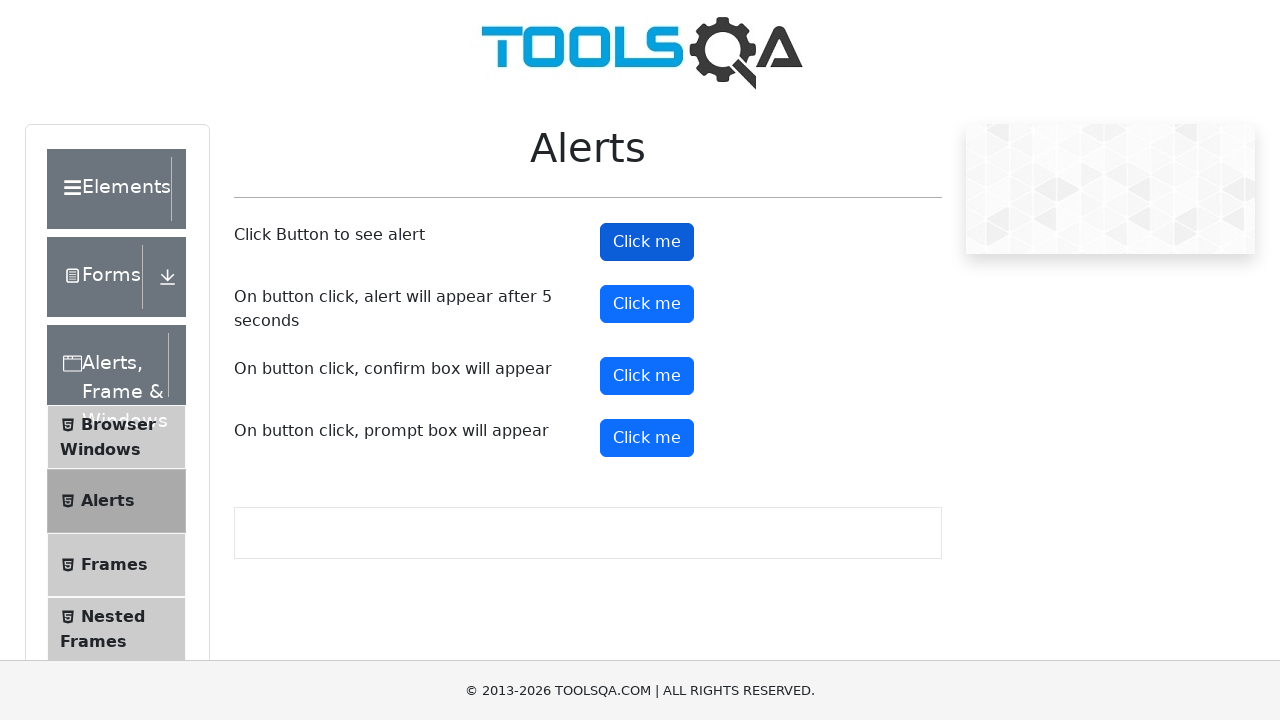